Tests JavaScript alert handling by clicking an alert button and accepting the alert dialog that appears

Starting URL: https://demoqa.com/alerts

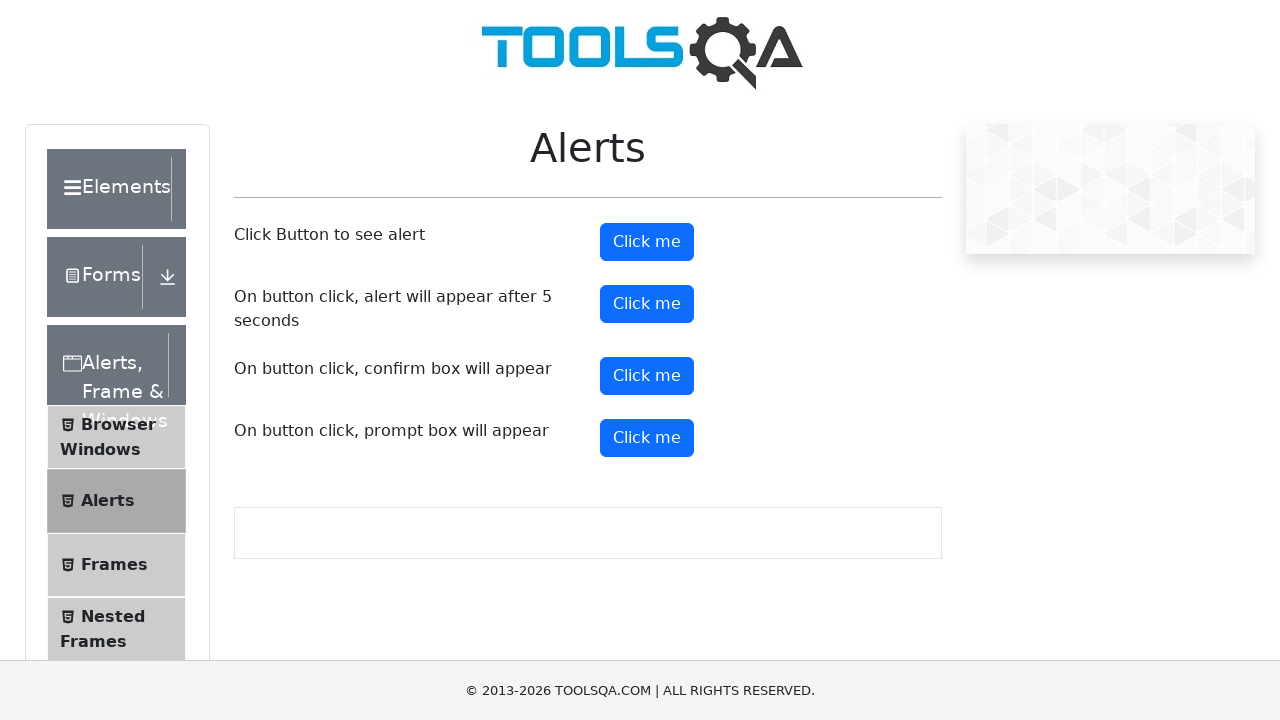

Clicked alert button to trigger JavaScript alert at (647, 242) on #alertButton
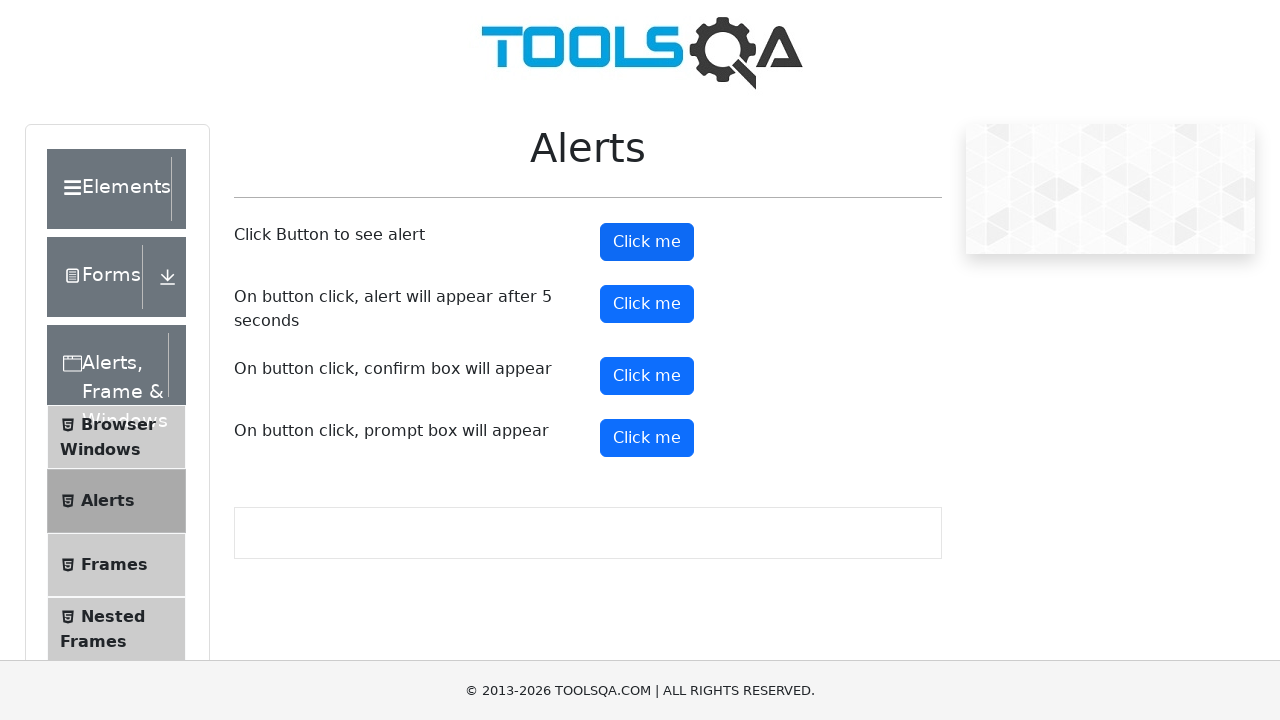

Set up dialog handler to accept alert
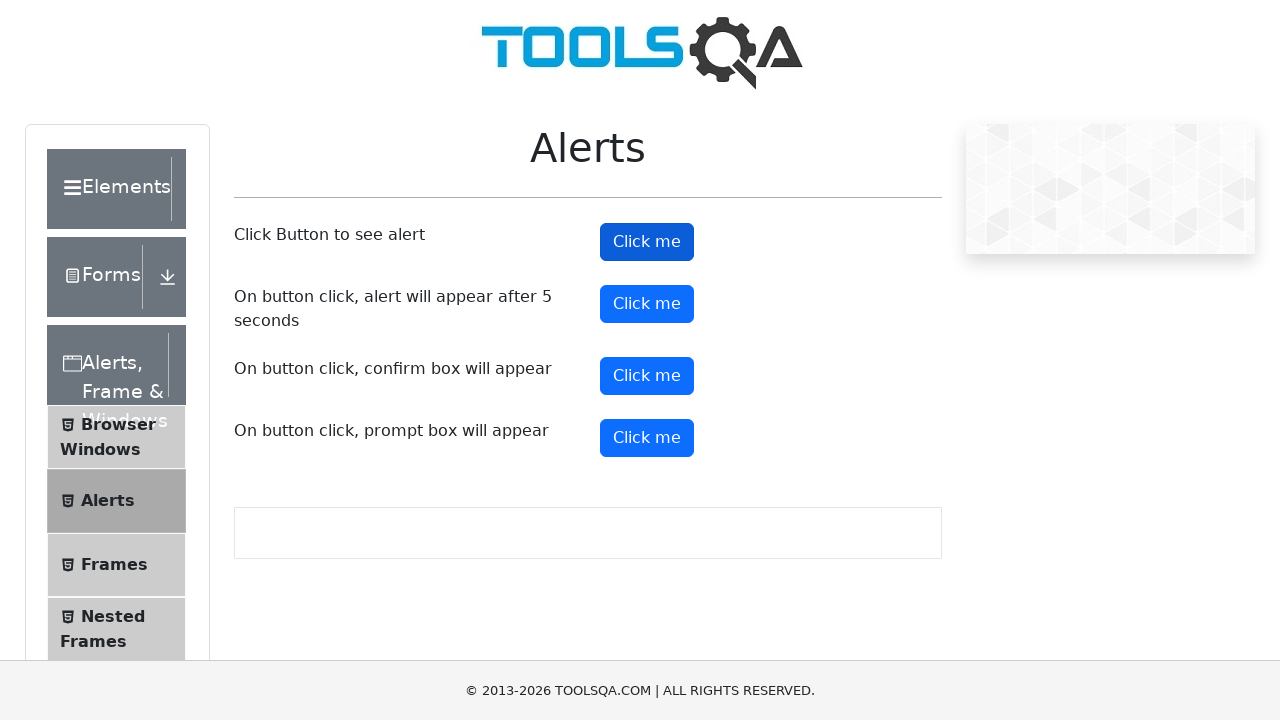

Waited for alert to appear and be handled
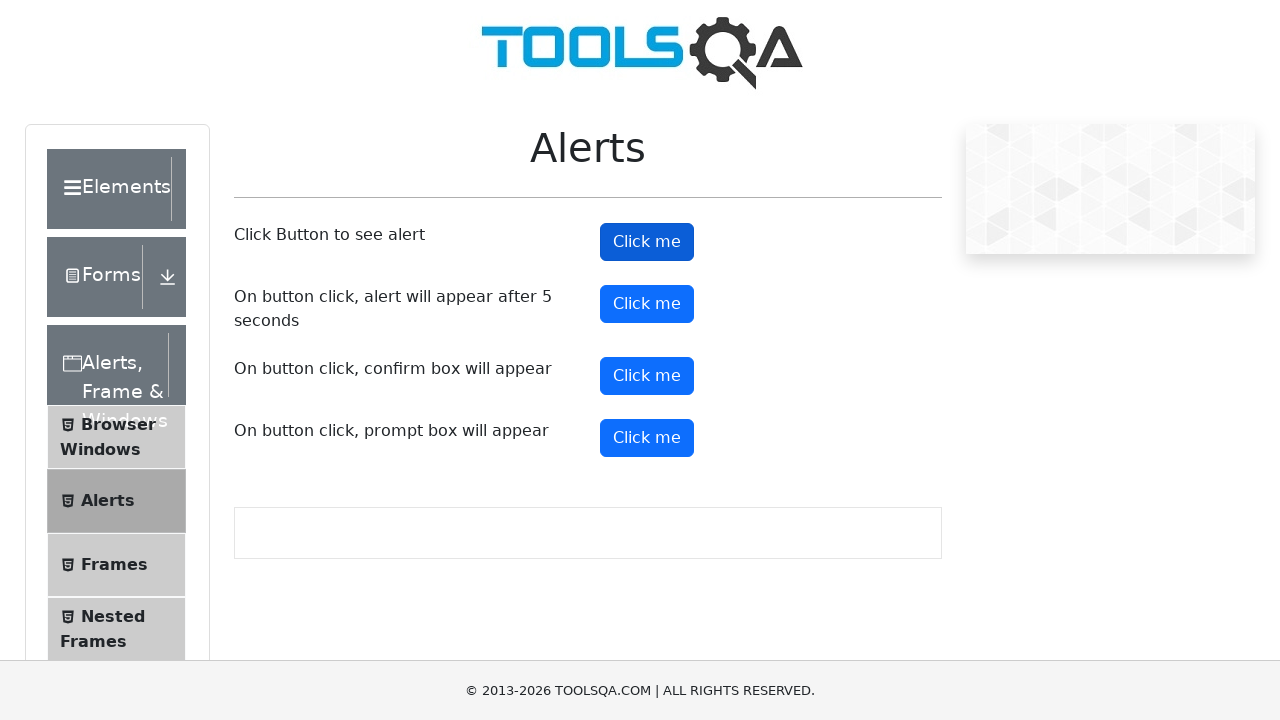

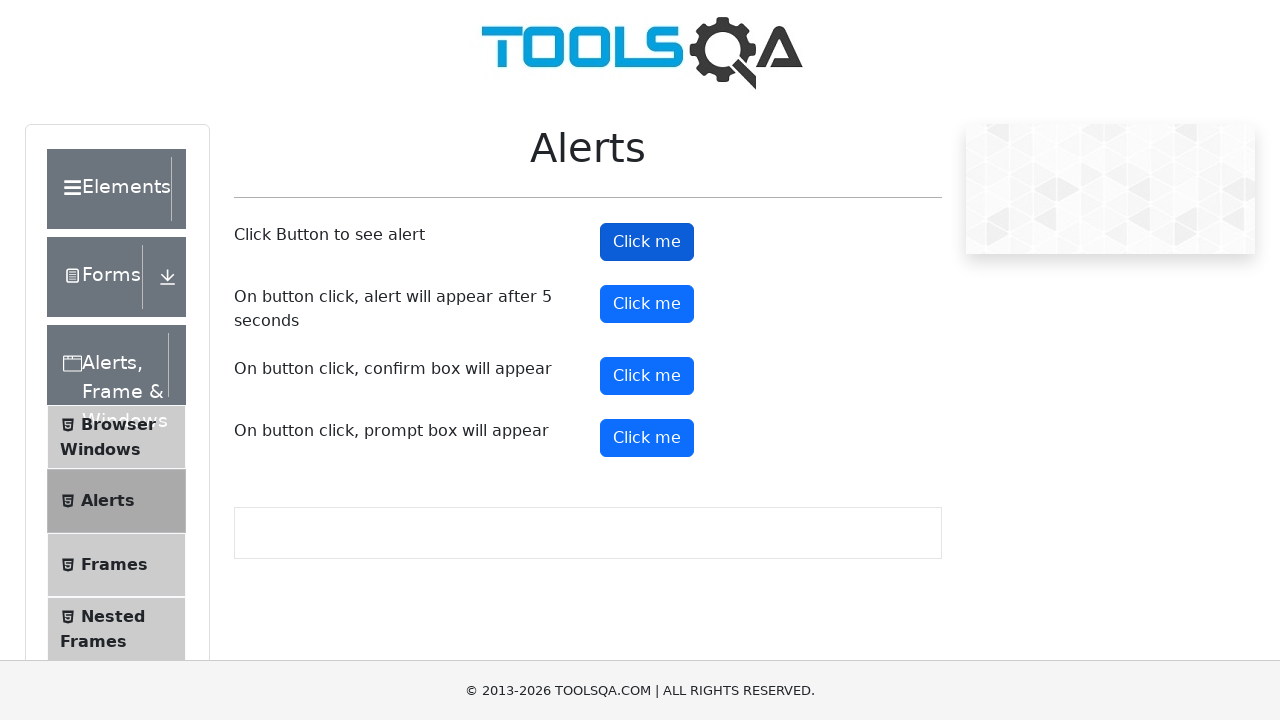